Tests deleting a person from the list by clicking the X close button on the second person entry.

Starting URL: https://kristinek.github.io/site/tasks/list_of_people_with_jobs.html

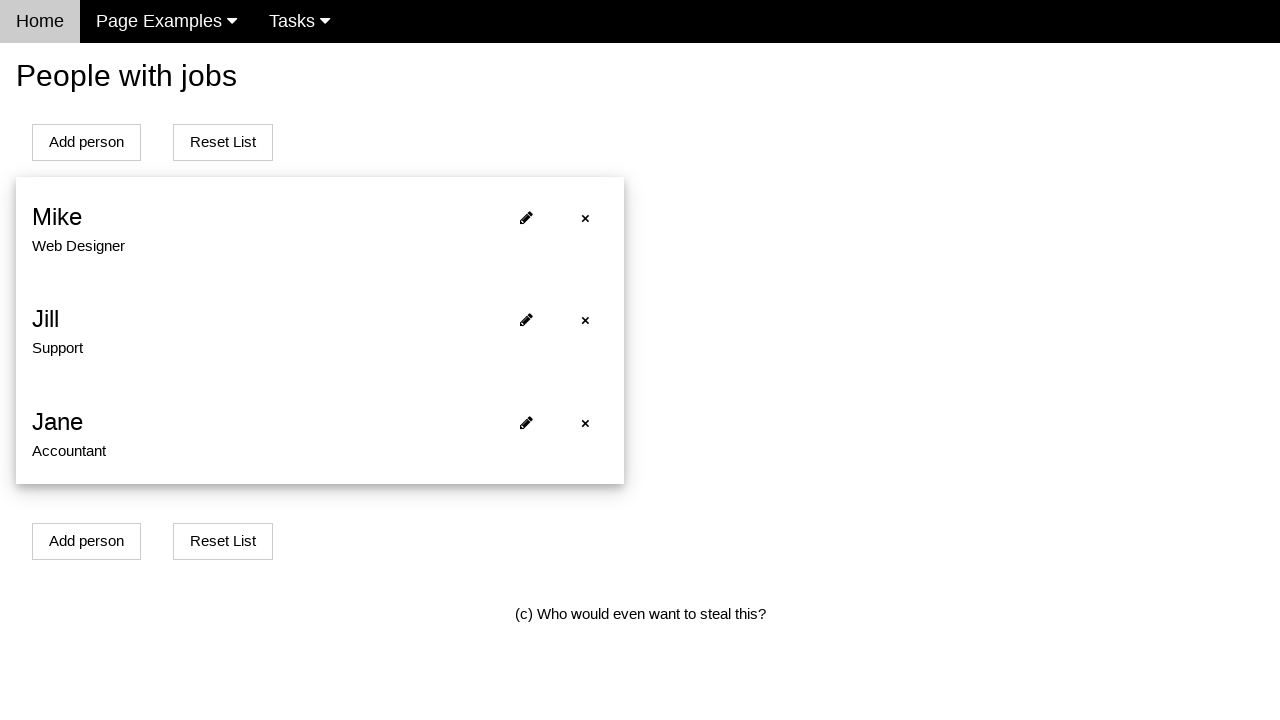

Navigated to list of people with jobs page
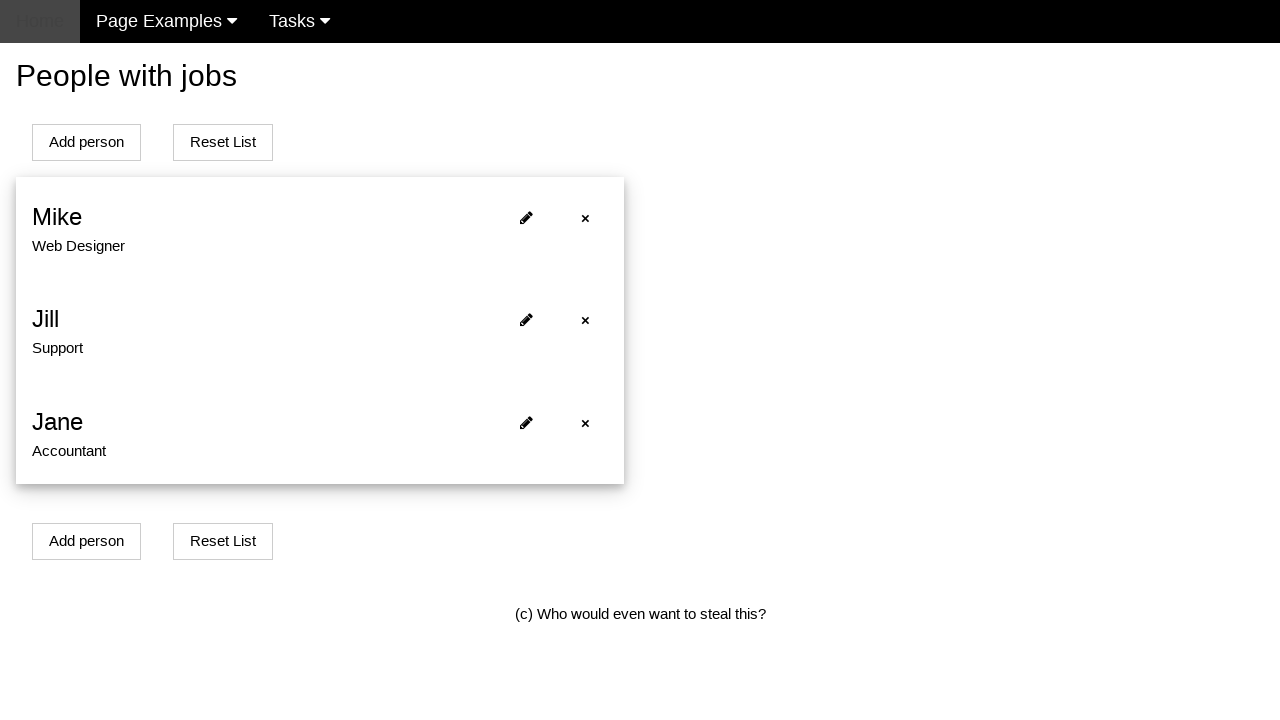

Person list loaded
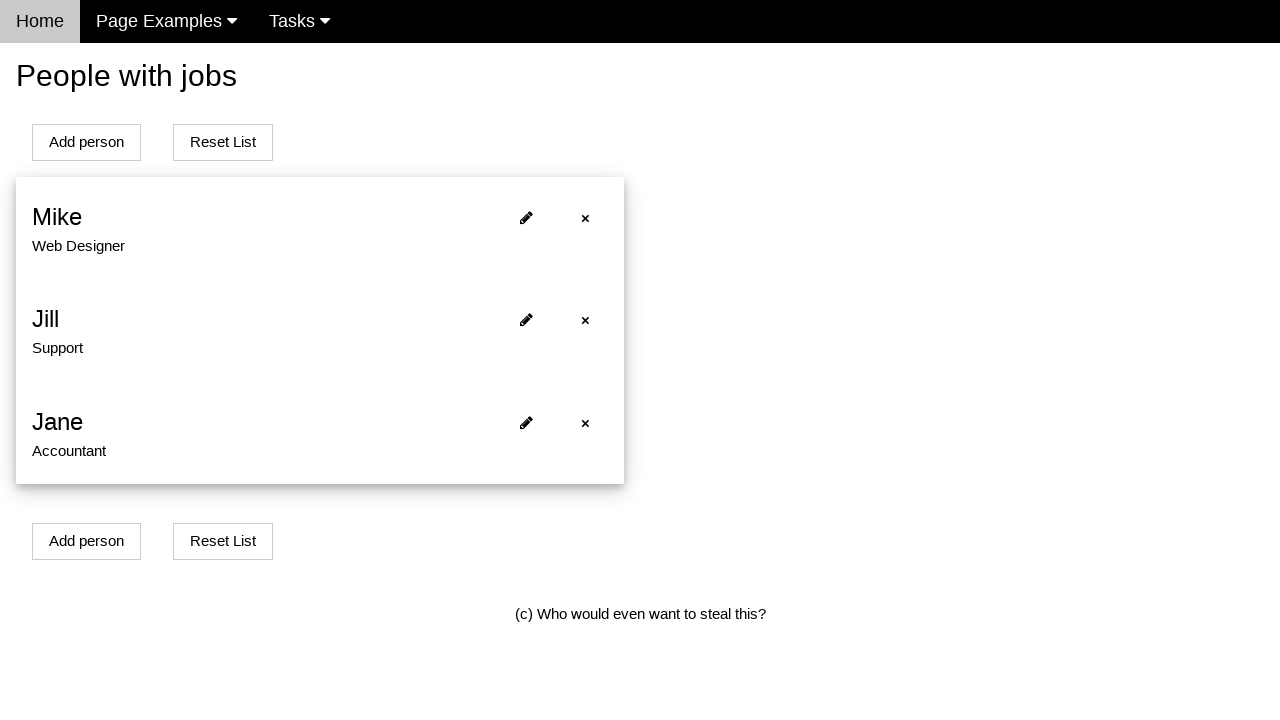

Clicked delete button (X) on second person entry at (585, 321) on xpath=//*[contains(@class,'closebtn') and contains(@onclick, 'delete')] >> nth=1
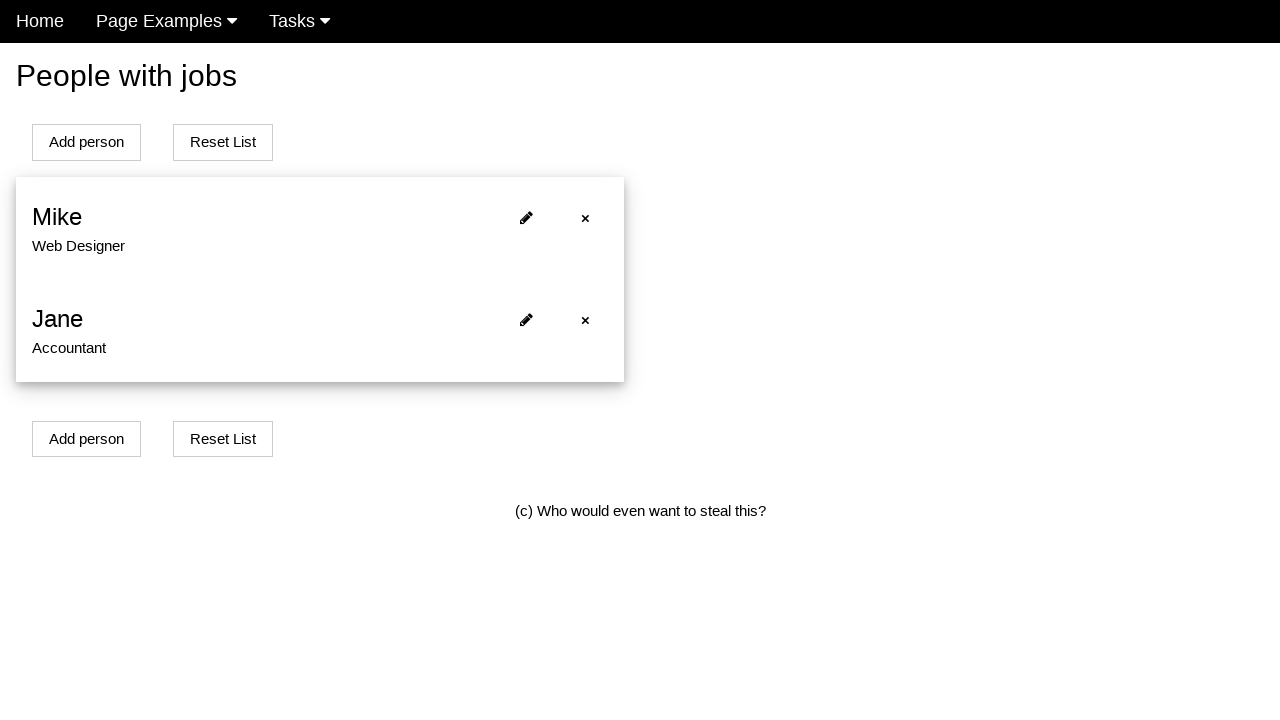

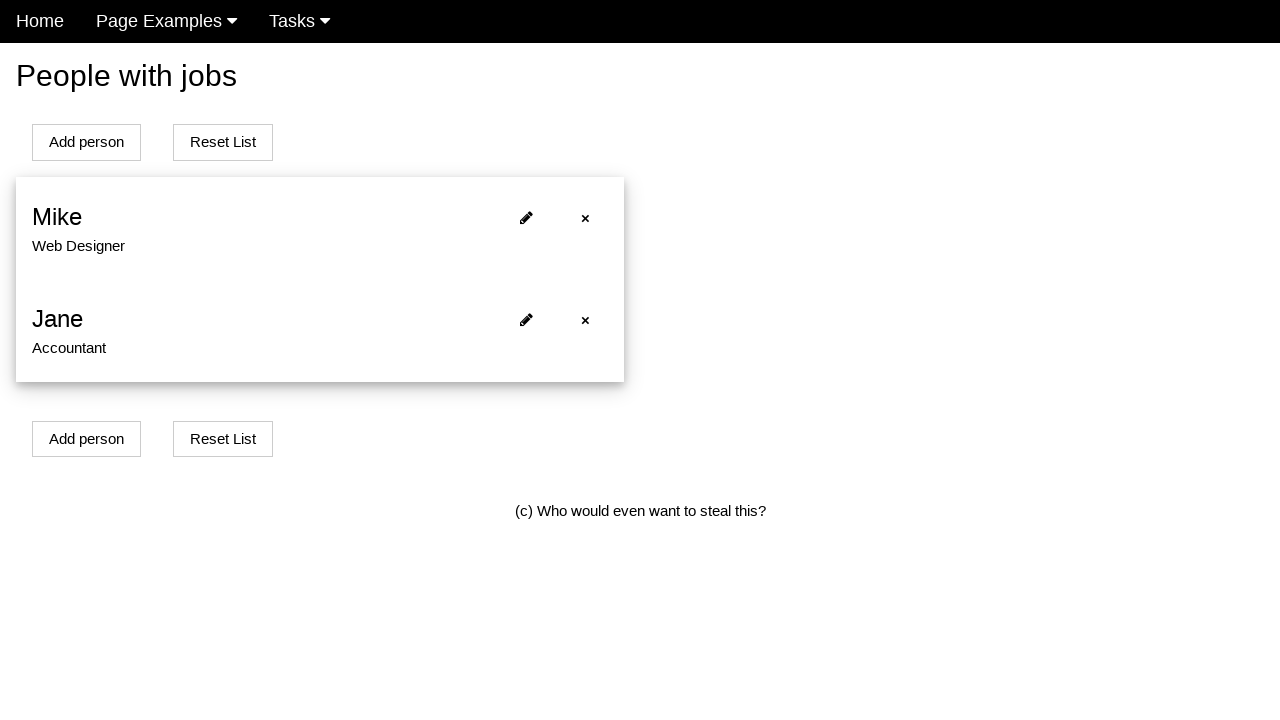